Tests clicking on a product from the shop page and verifying the product details are displayed

Starting URL: http://practice.automationtesting.in/

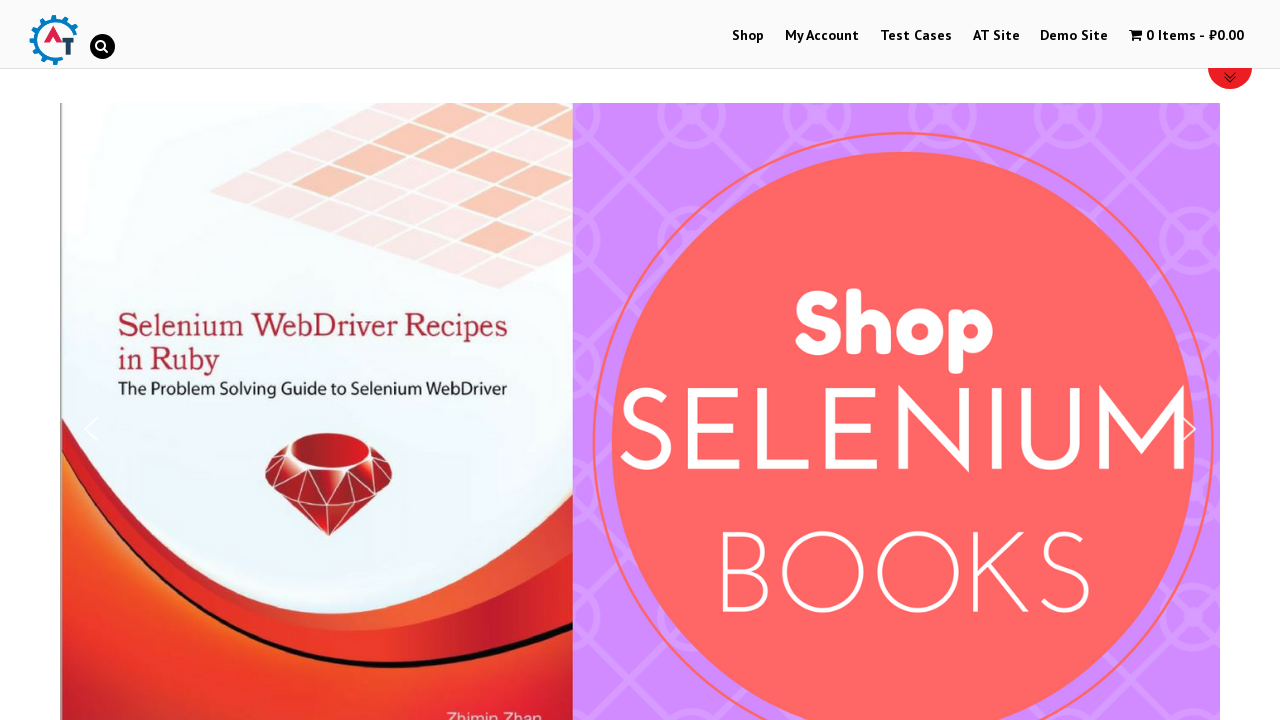

Clicked on Shop Menu at (748, 36) on xpath=//li[@id='menu-item-40']/a
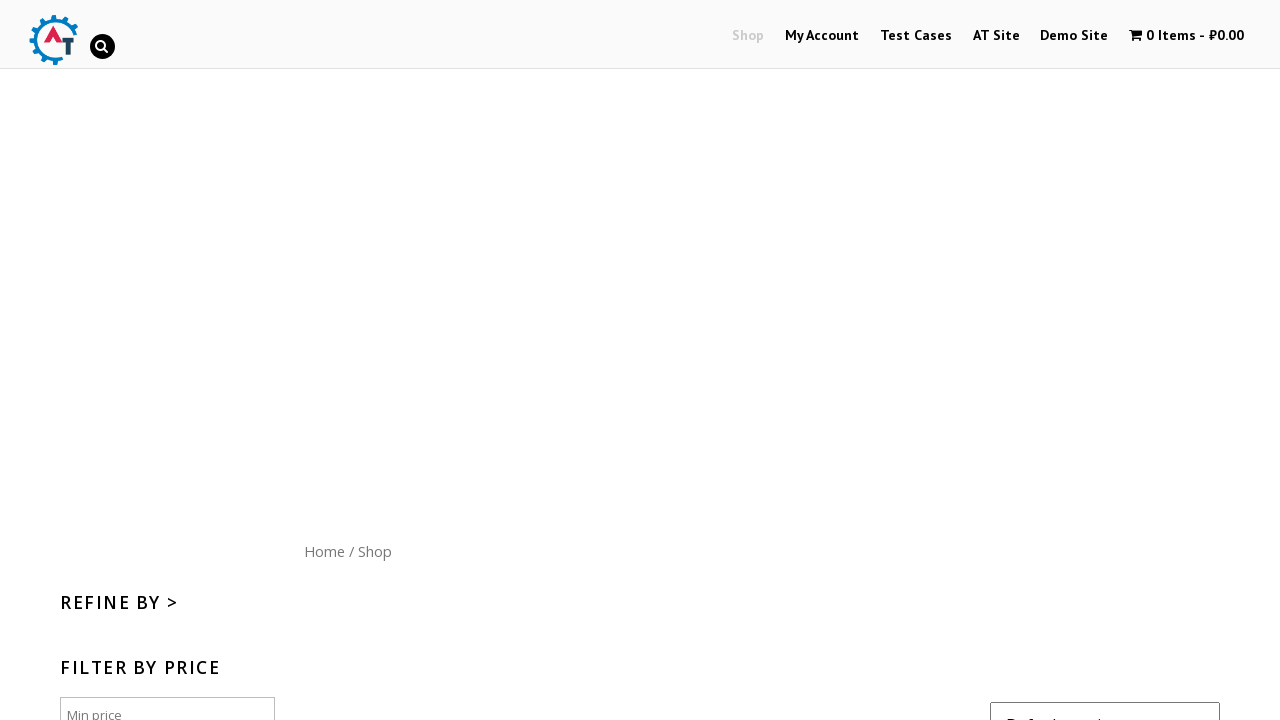

Clicked on a product from the product list at (1115, 361) on xpath=//*[@id='content']/ul/li[4]
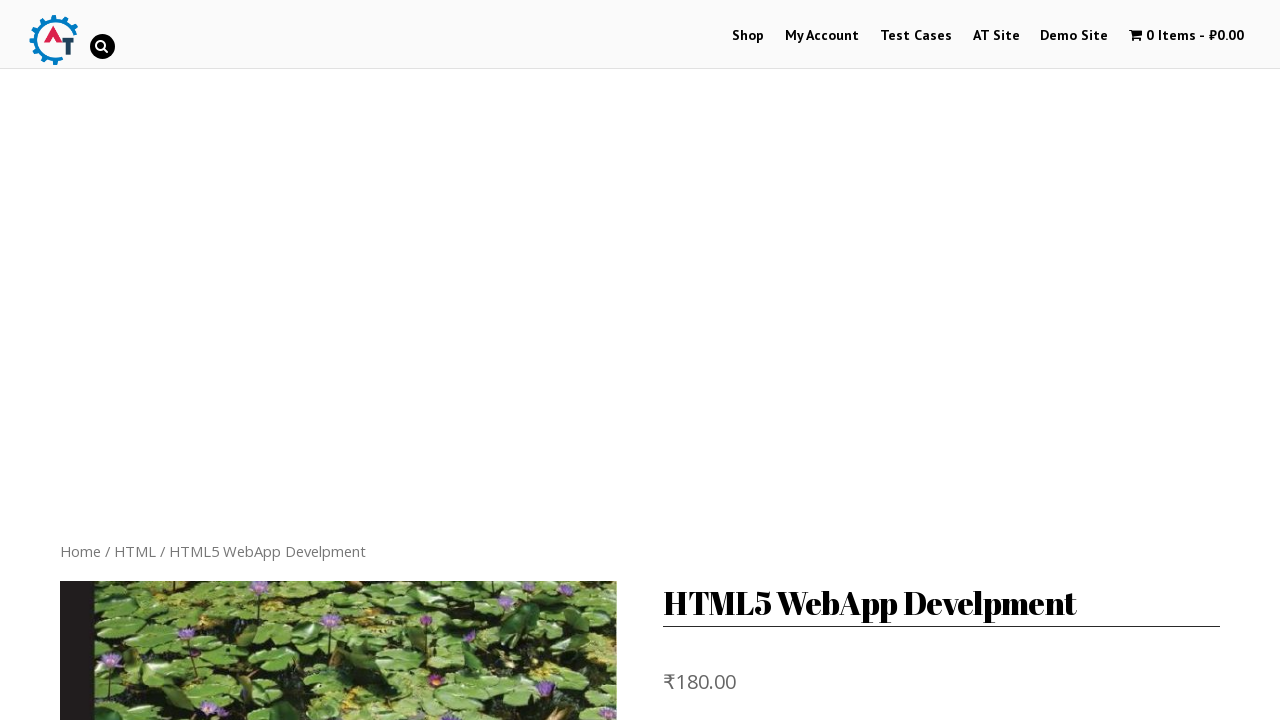

Product details loaded and displayed
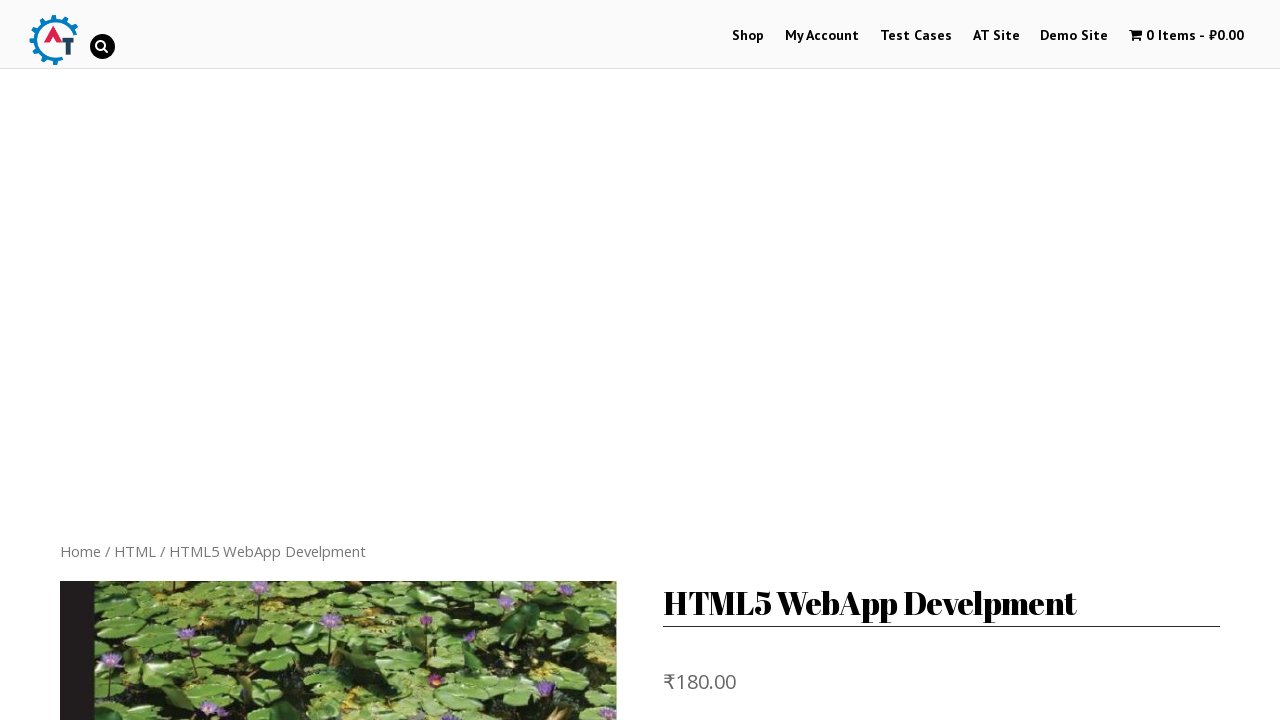

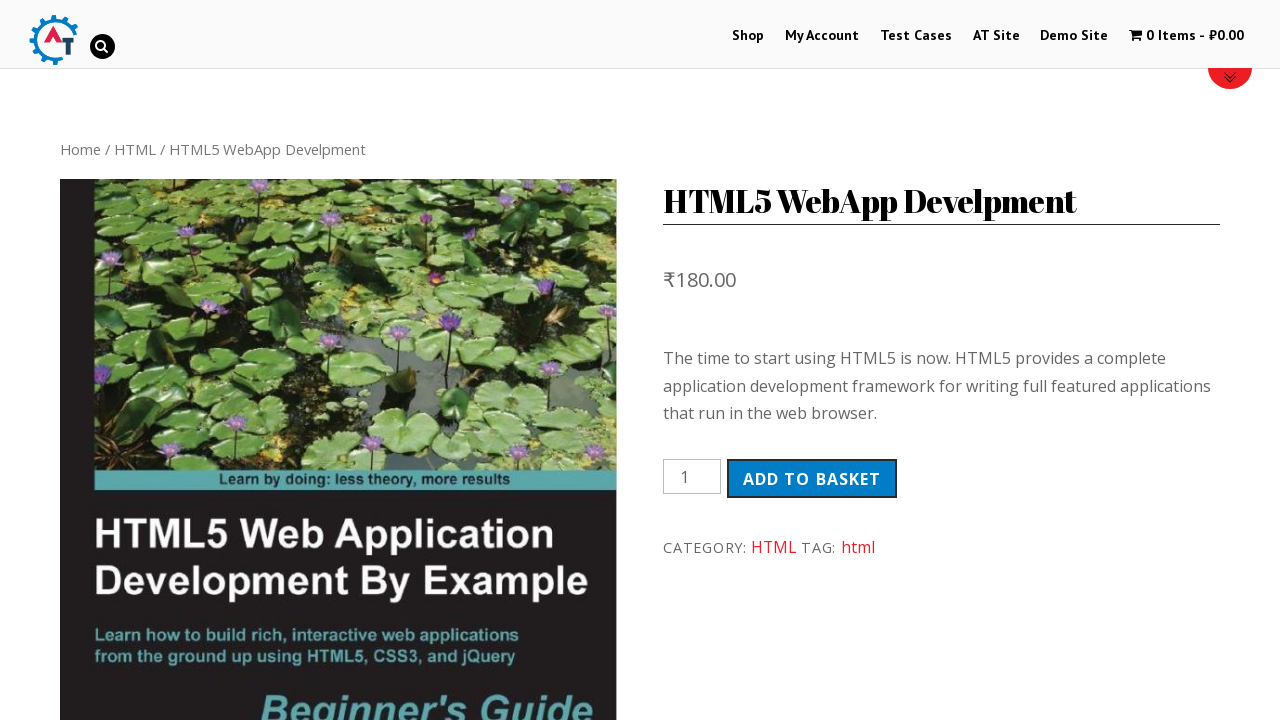